Tests file upload functionality by navigating to the file upload page, uploading a test file, and verifying the success message is displayed.

Starting URL: https://the-internet.herokuapp.com/

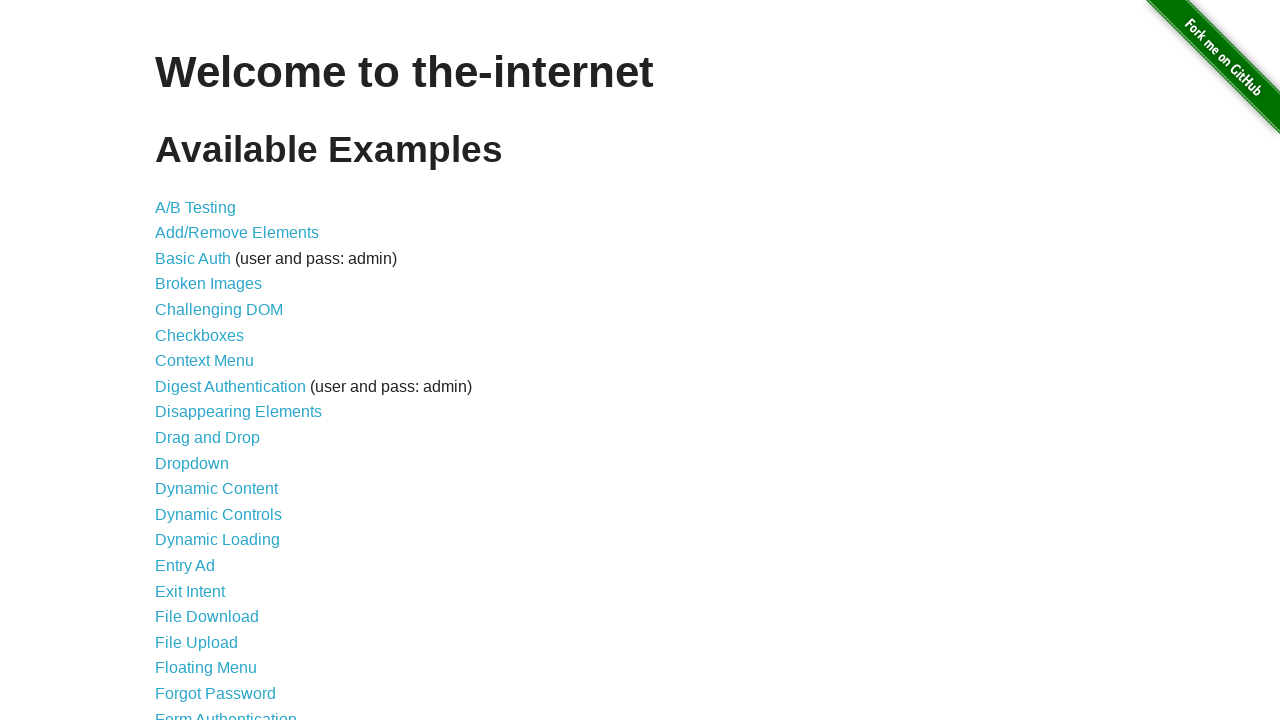

Scrolled File Upload link into view
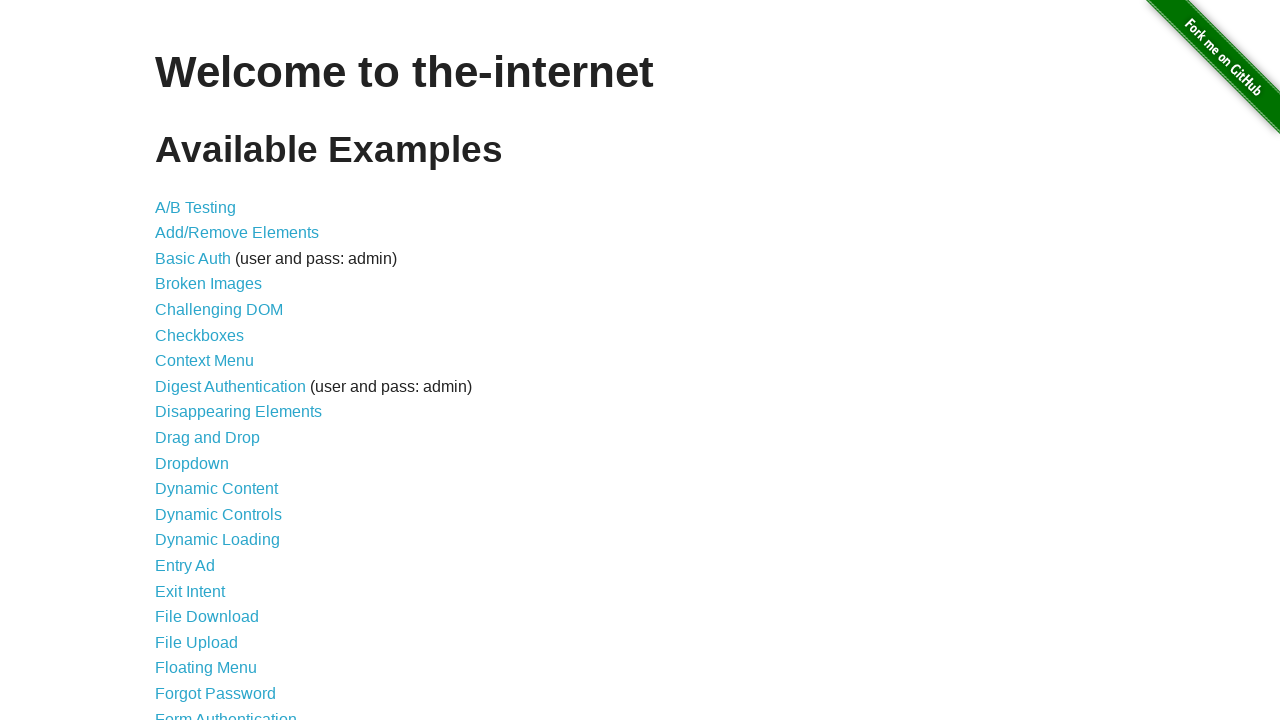

Clicked on File Upload link at (196, 642) on xpath=//a[contains(text(),"File Upload")]
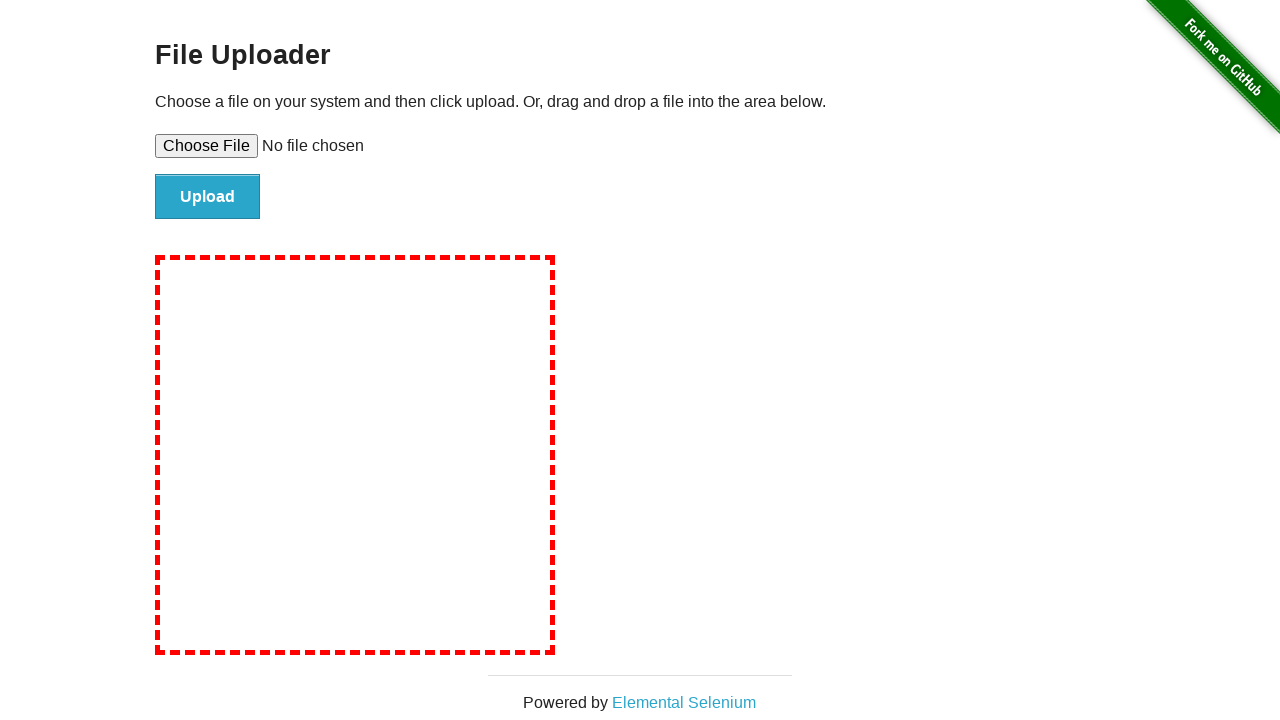

File upload page loaded successfully
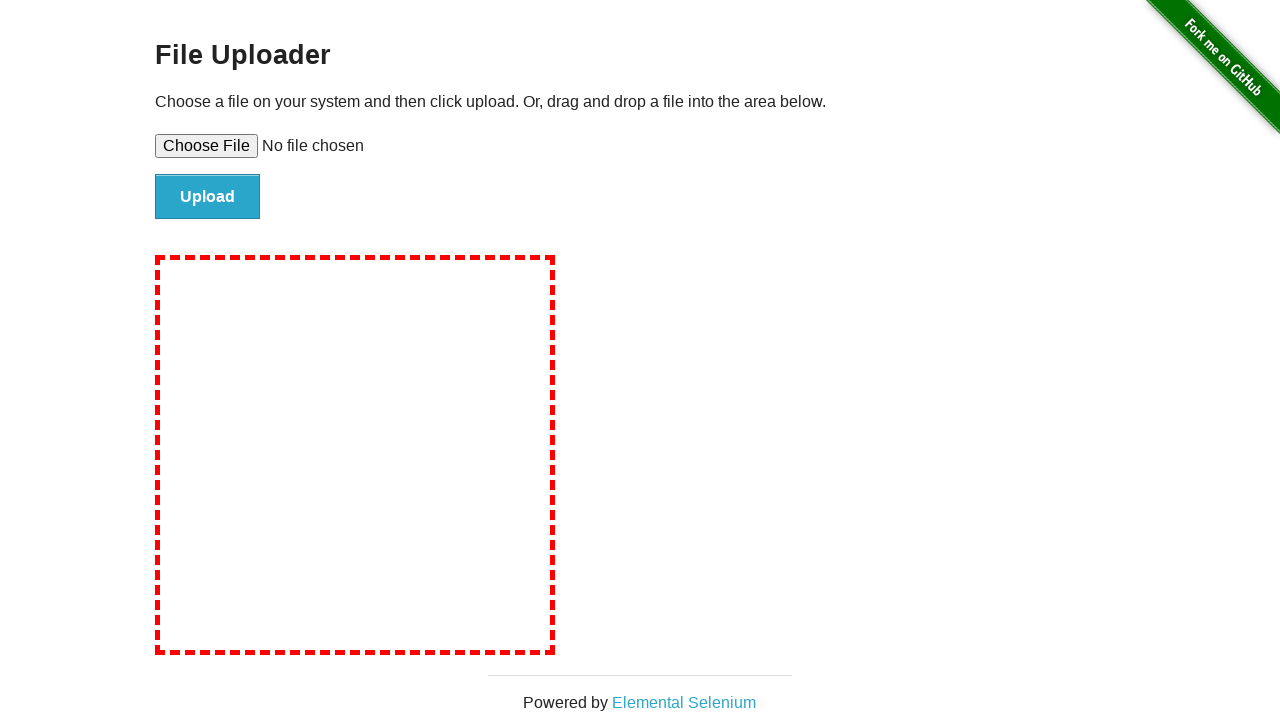

Created temporary test file
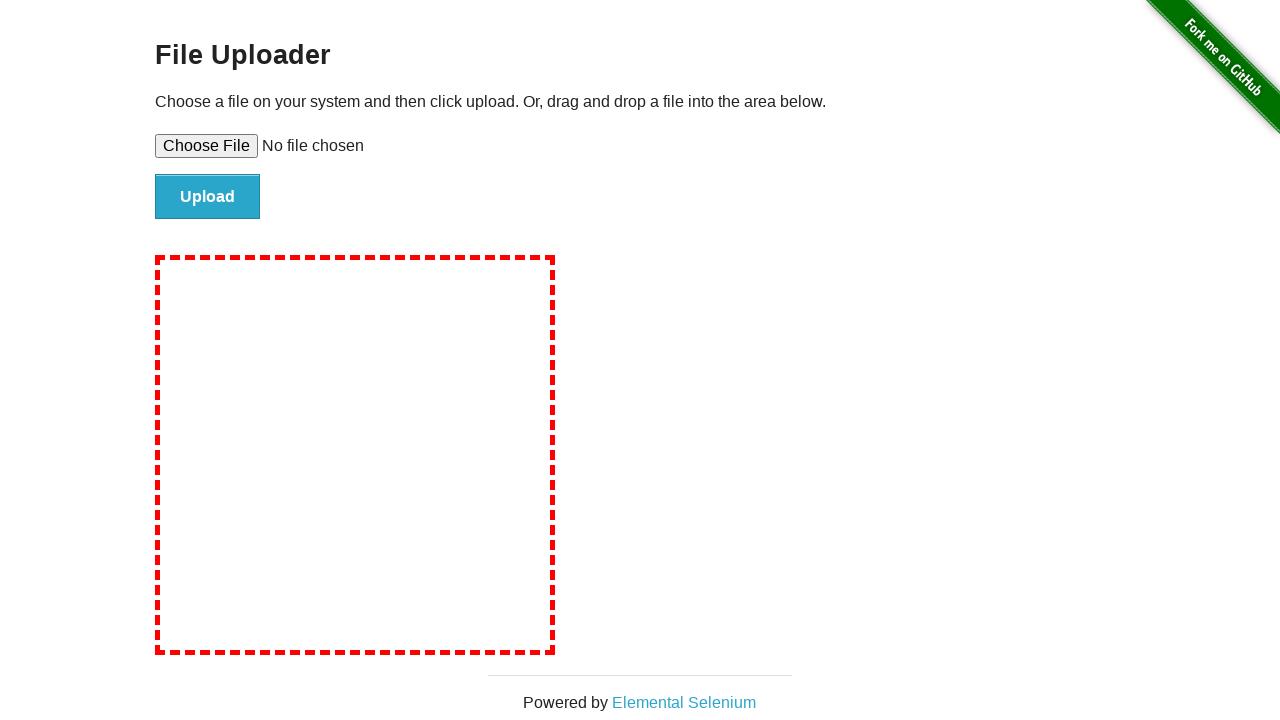

Selected test file for upload: /tmp/tmps5wk1k6d.txt
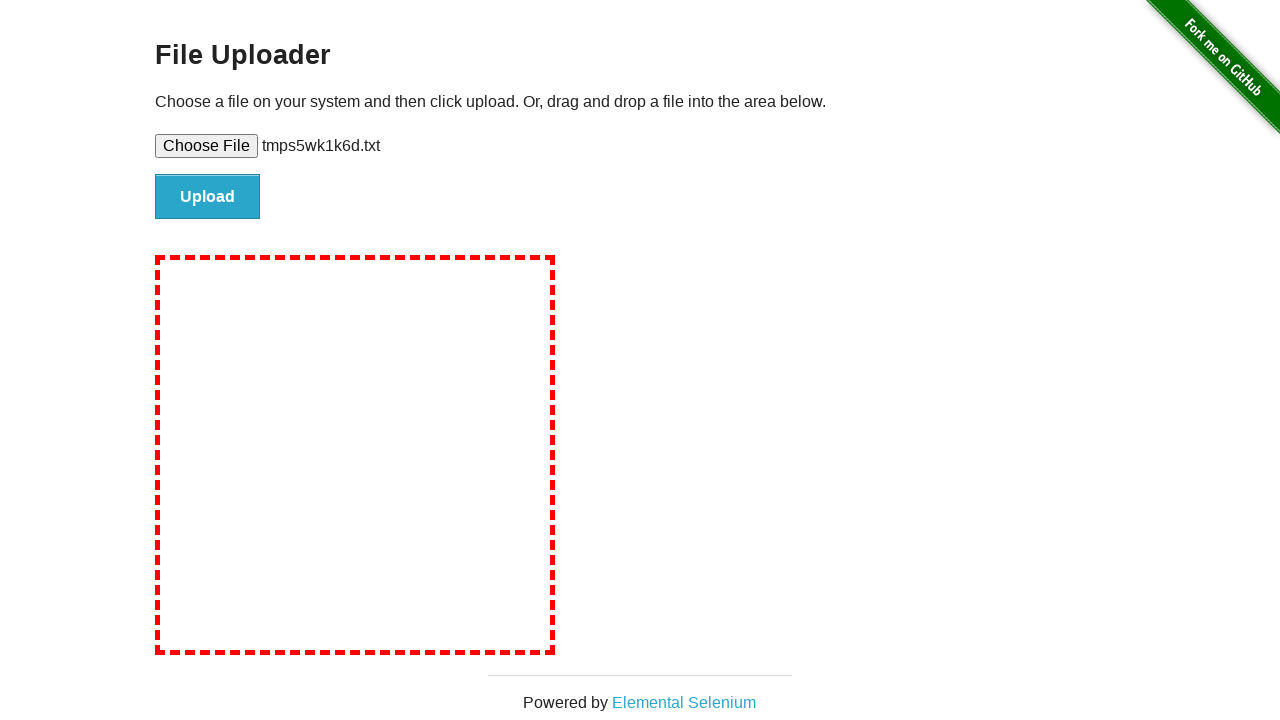

Clicked file submit button at (208, 197) on xpath=//input[@id="file-submit"]
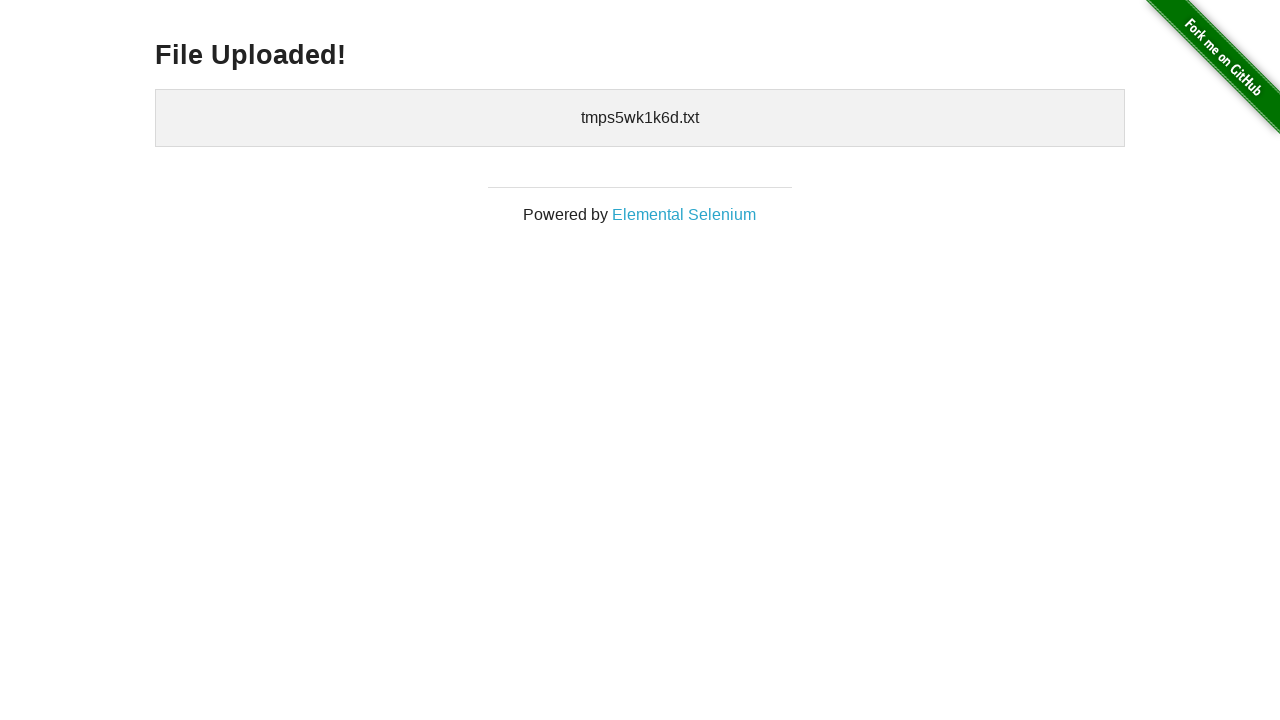

File upload success message is displayed
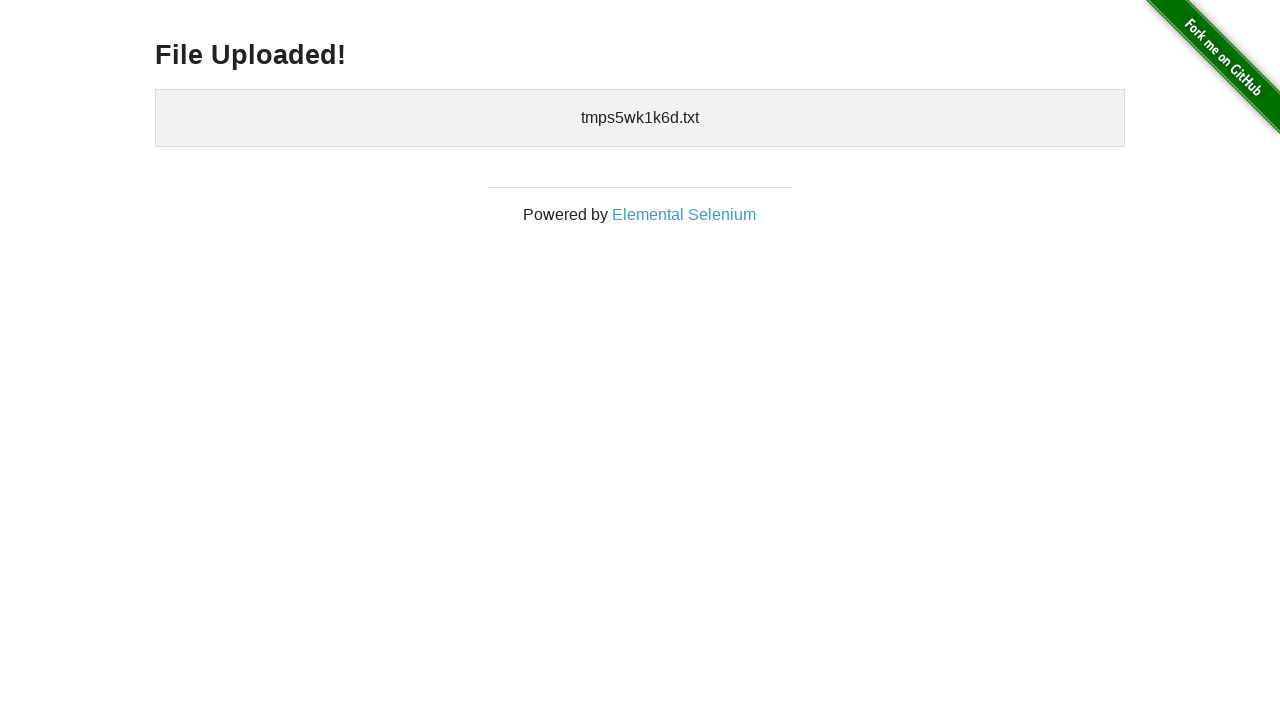

Cleaned up temporary test file
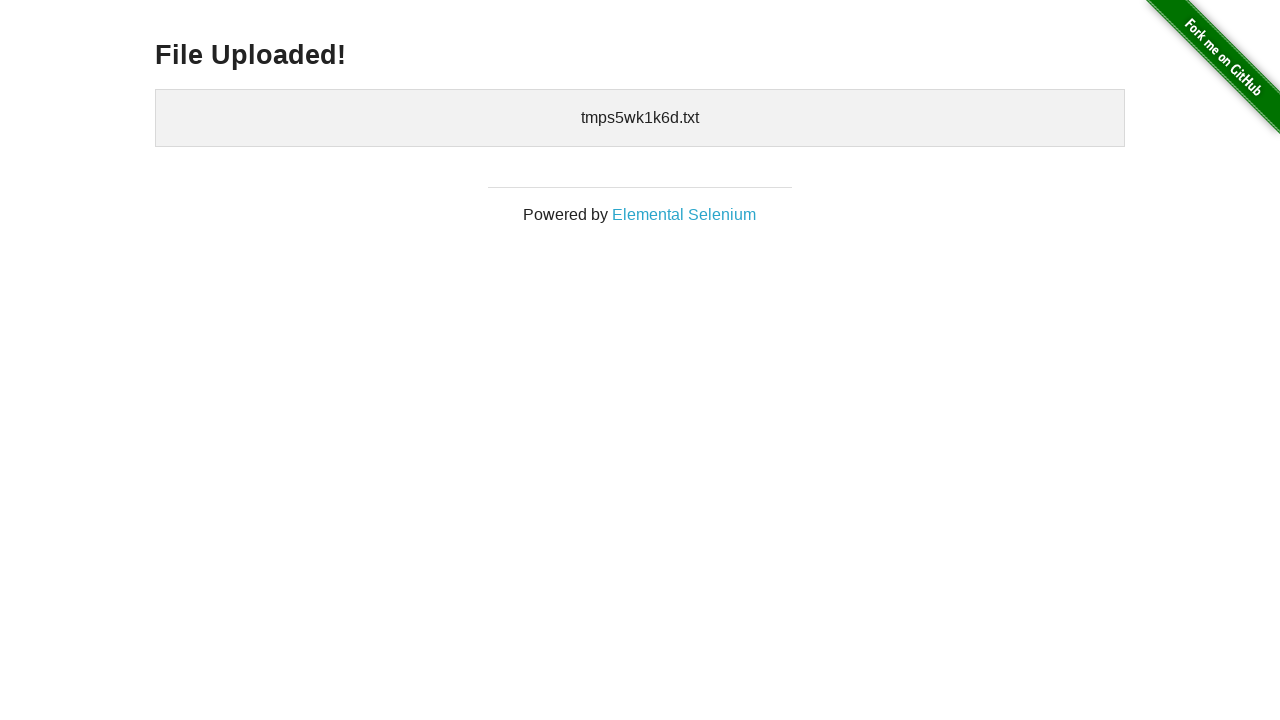

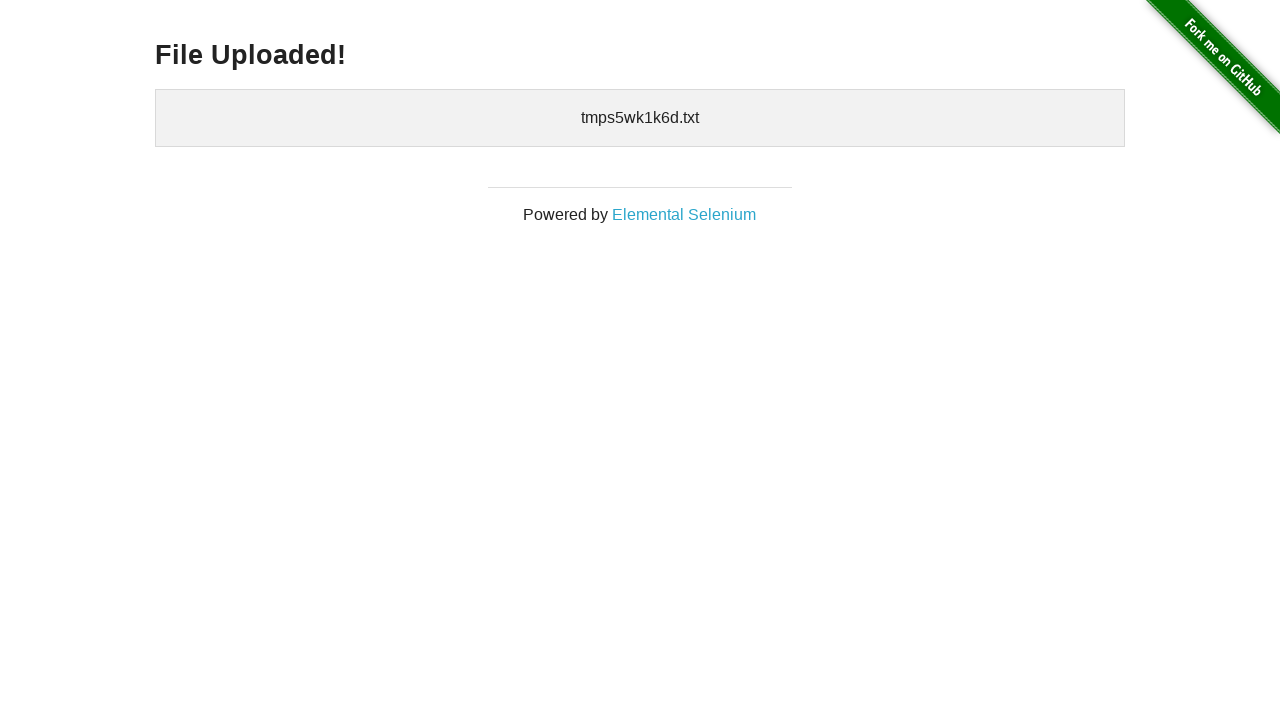